Tests the Playwright documentation website by verifying the homepage title and clicking on a navigation link to reach the Installation page

Starting URL: https://playwright.dev

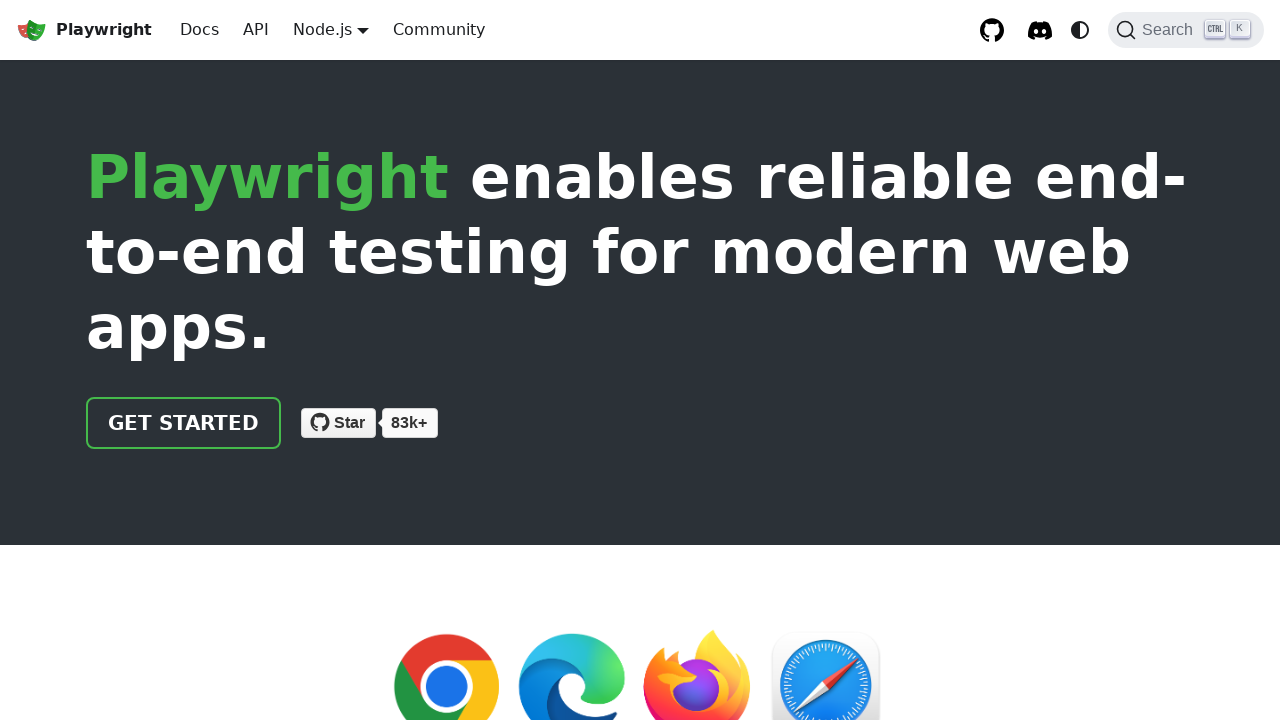

Verified homepage title contains 'Playwright'
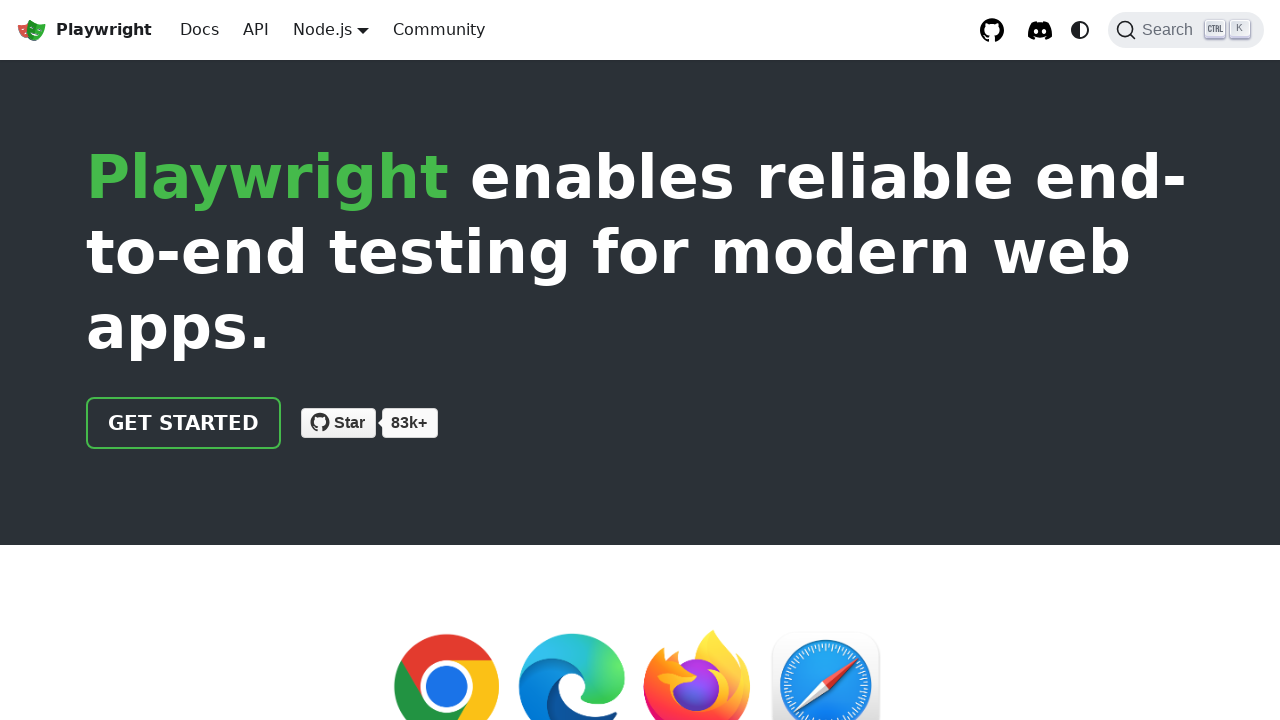

Clicked navigation link to Installation page at (184, 423) on xpath=//html/body/div/div[2]/header/div/div/a
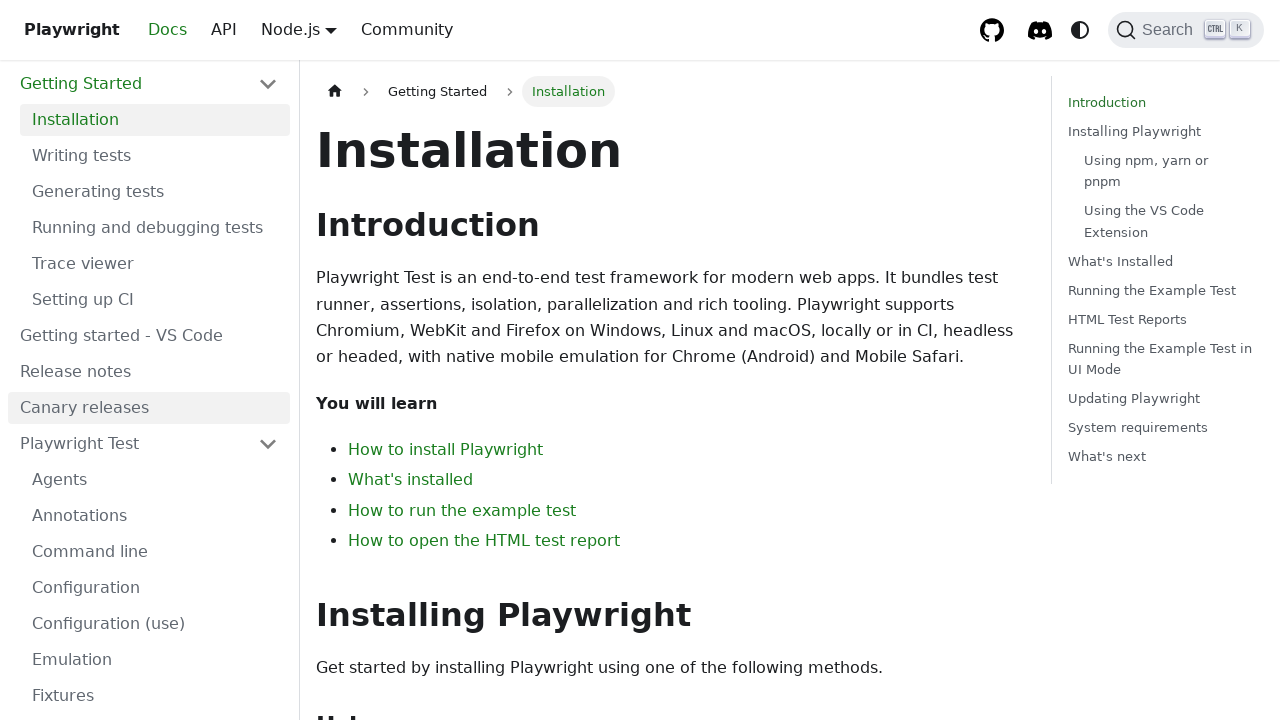

Verified navigation to Installation page with correct title
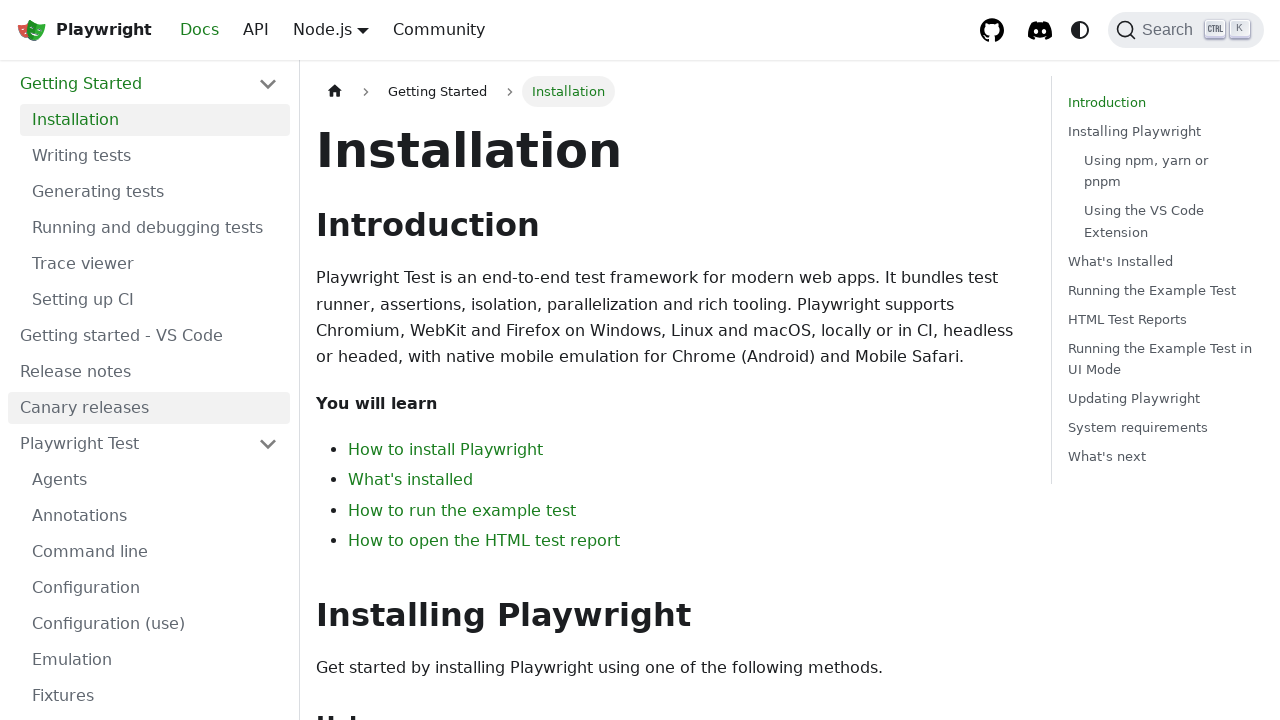

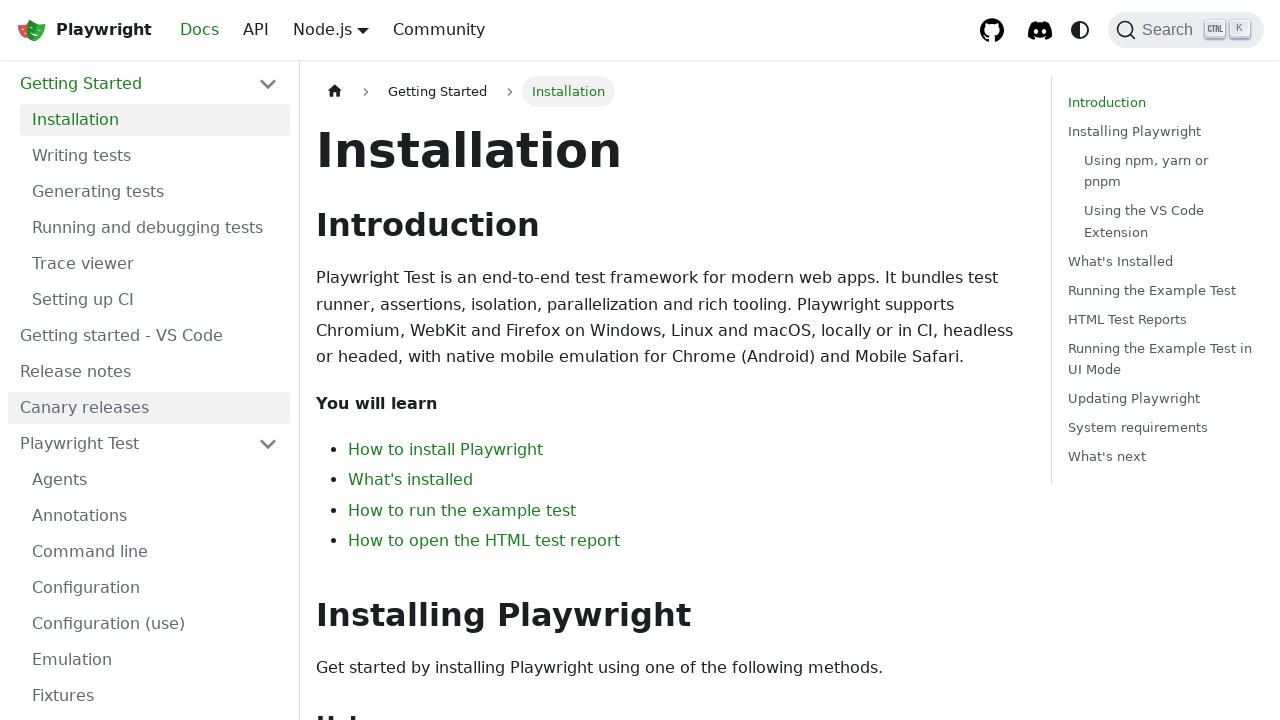